Tests 7-character validation form by entering lowercase "jdtegdj" and verifying it returns "Valid Value"

Starting URL: https://testpages.eviltester.com/styled/apps/7charval/simple7charvalidation.html

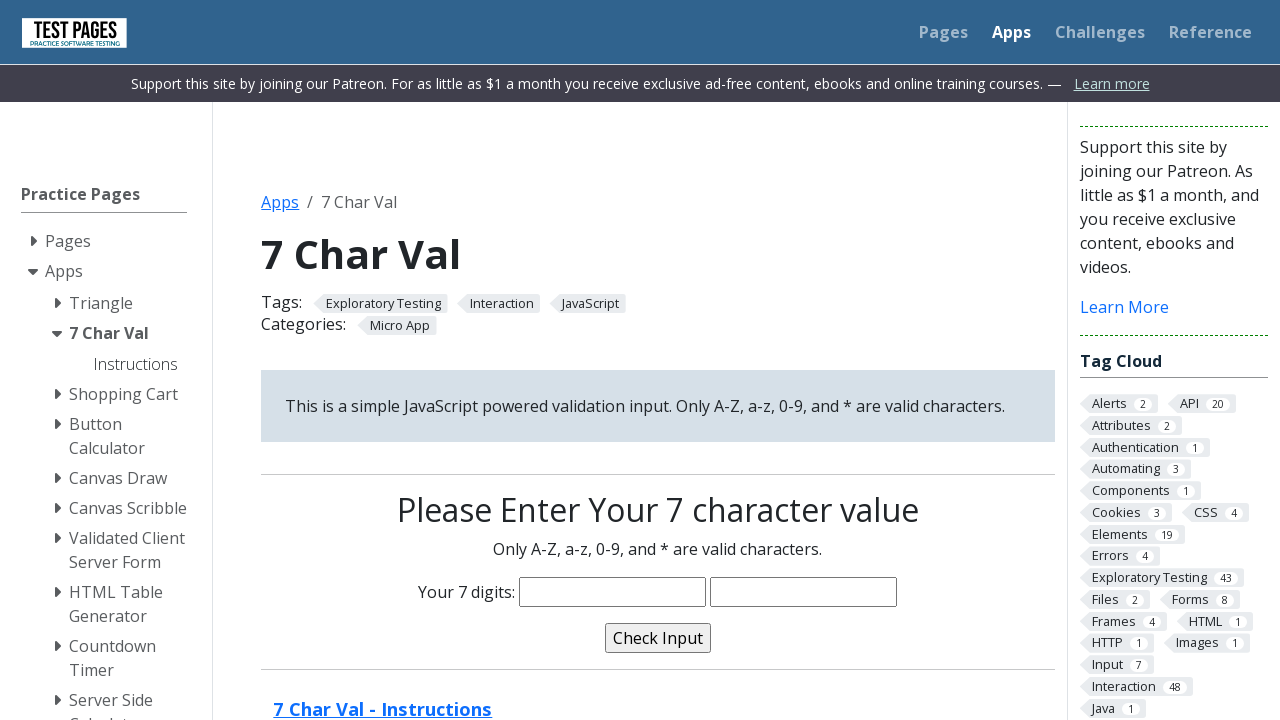

Filled characters input field with 'jdtegdj' on input[name='characters']
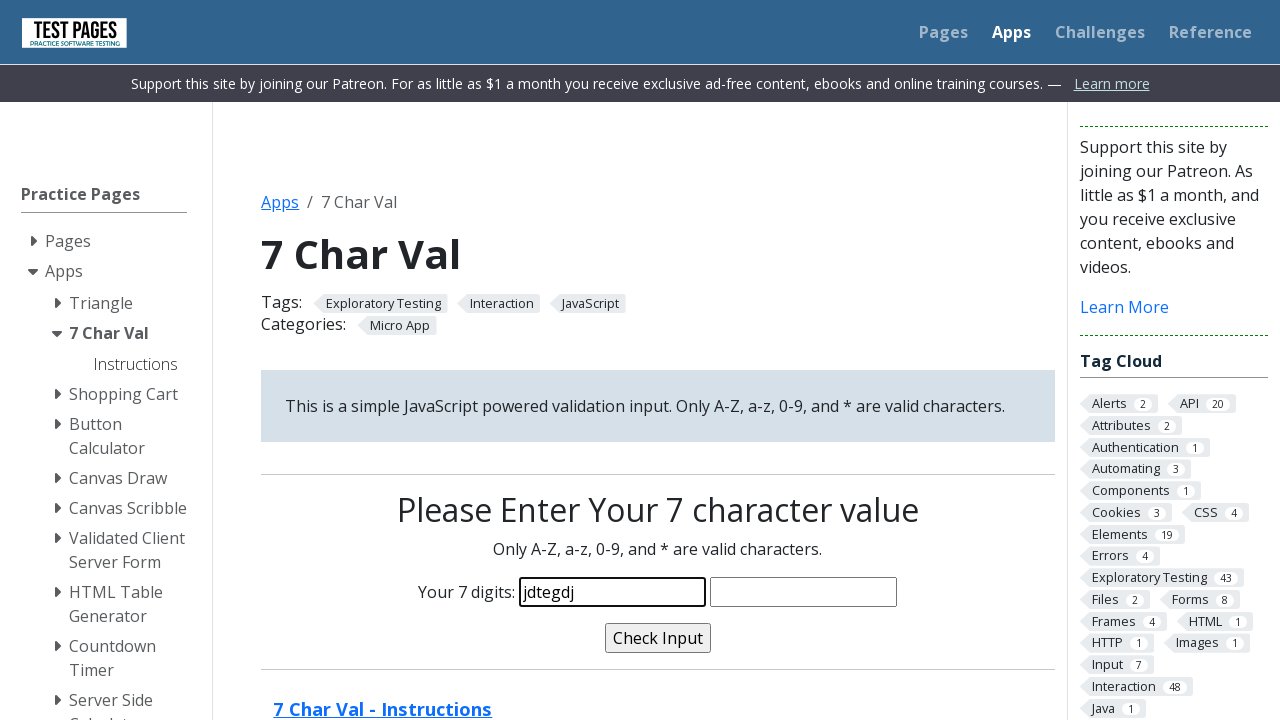

Clicked the validate button at (658, 638) on input[name='validate']
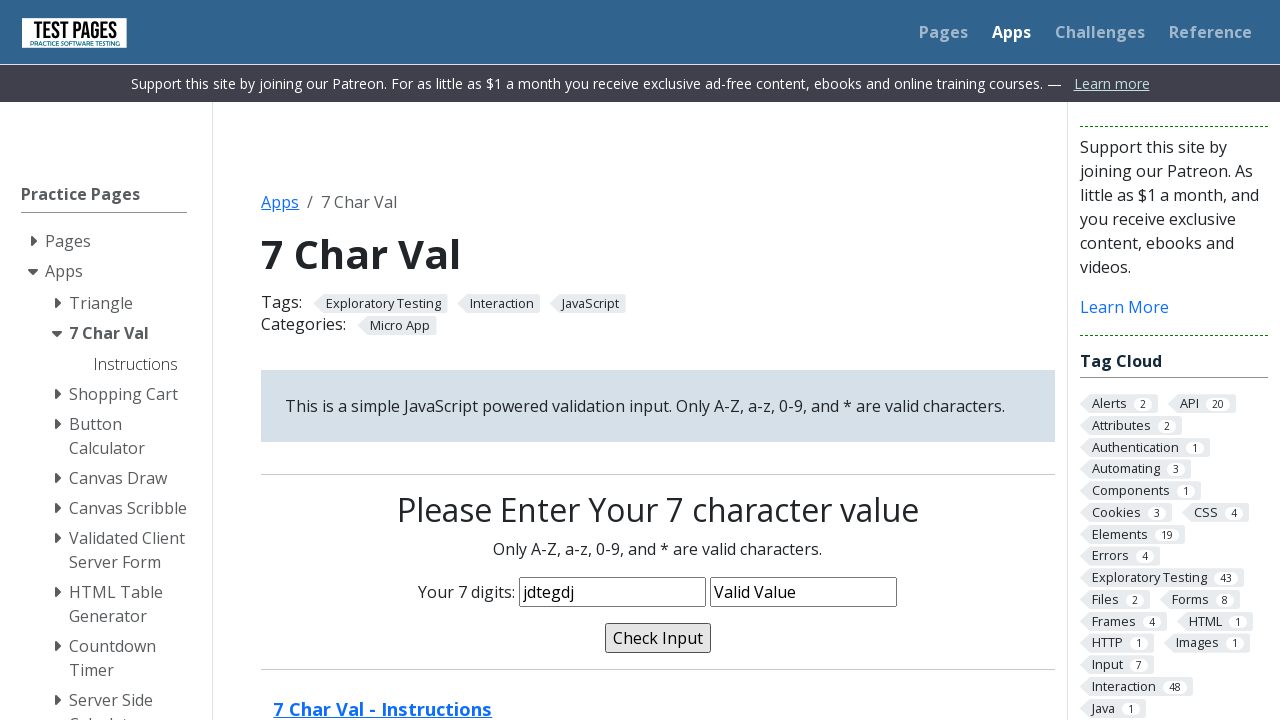

Waited for validation result
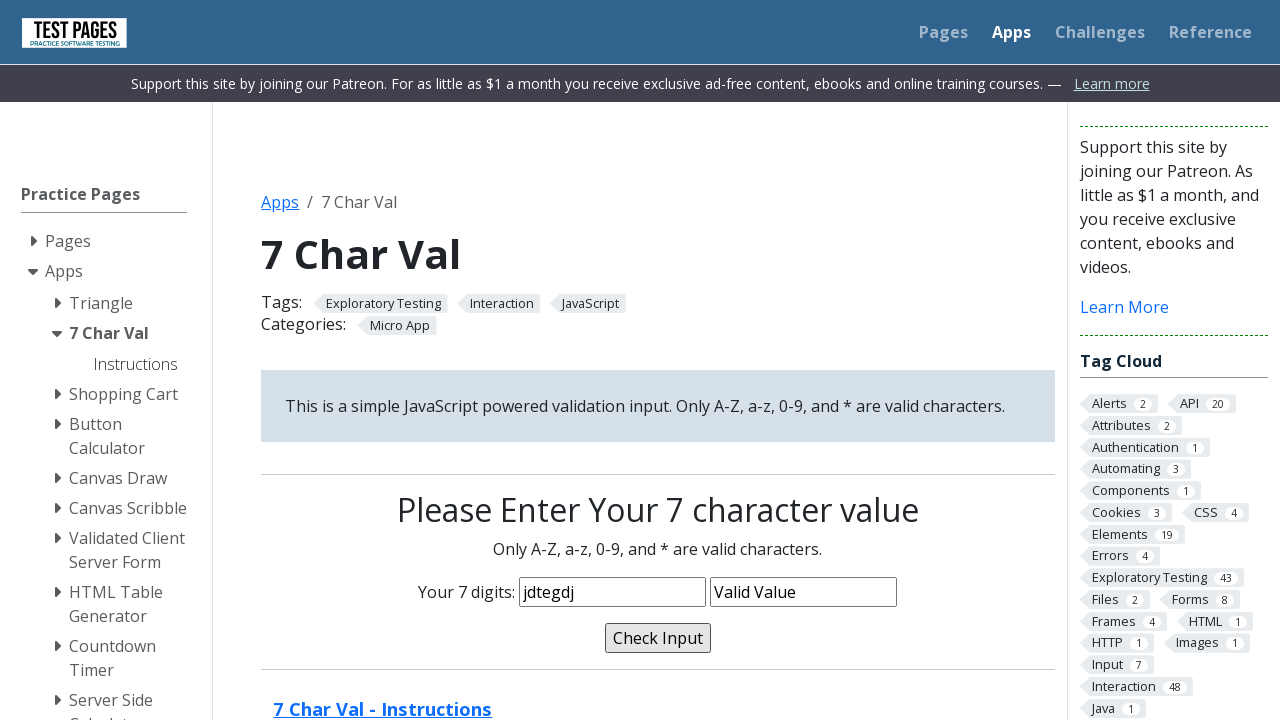

Verified validation message shows 'Valid Value'
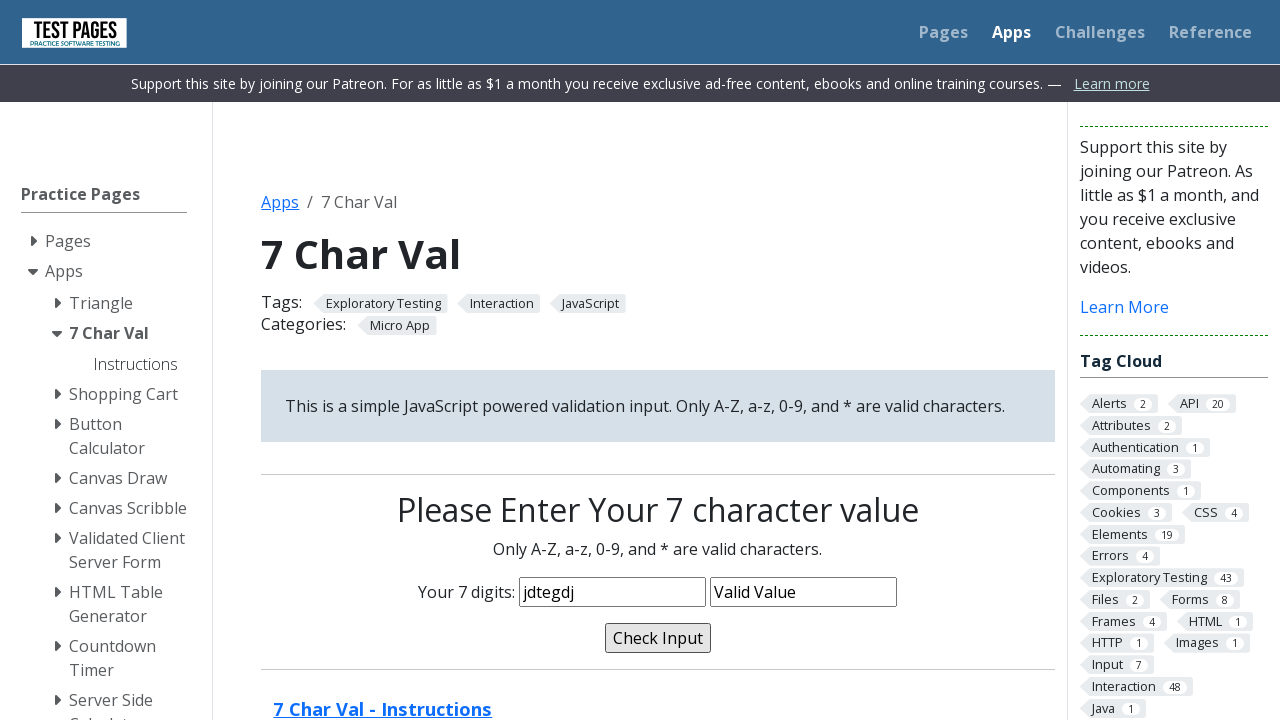

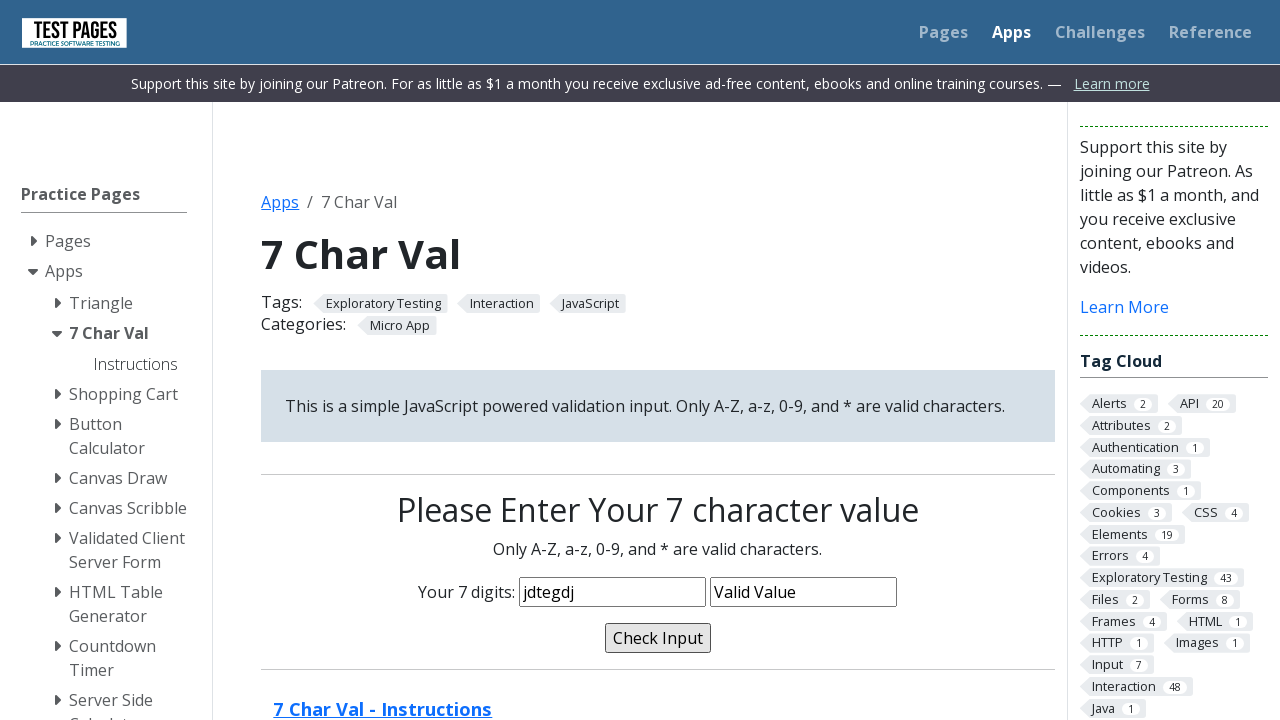